Navigates to the Chennai Super Kings IPL team website and loads the homepage

Starting URL: https://www.chennaisuperkings.com/

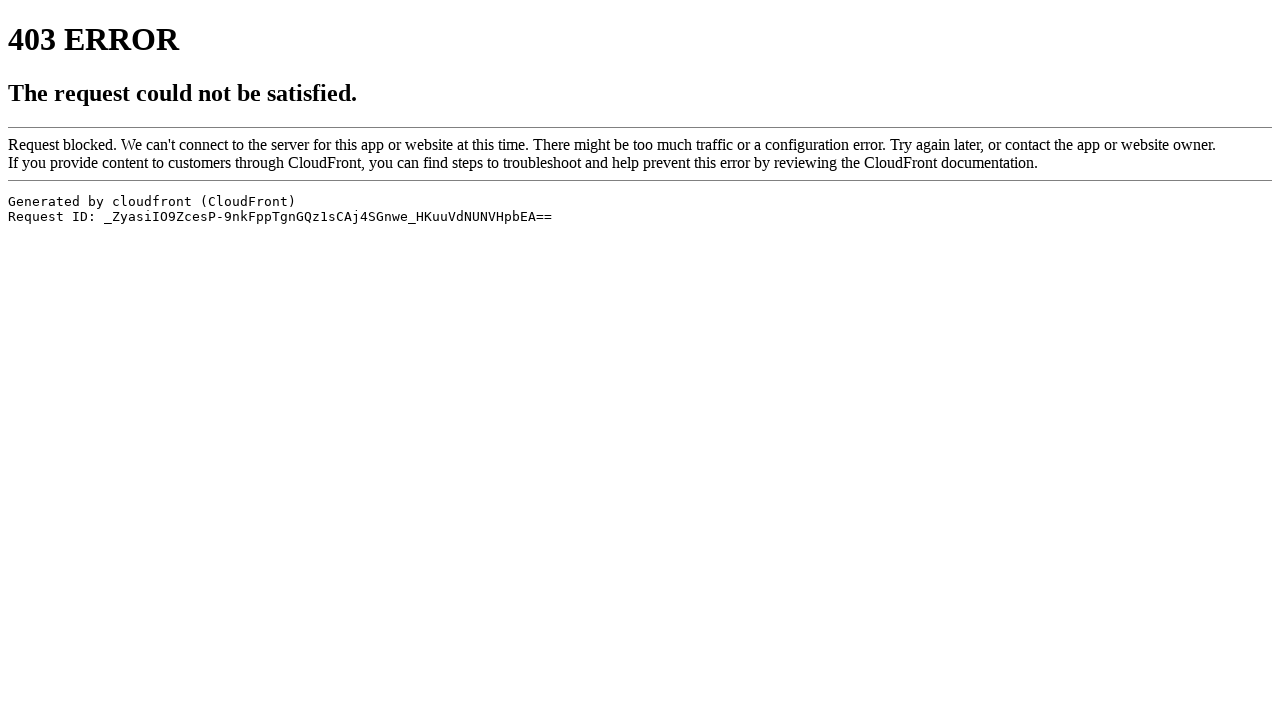

Navigated to Chennai Super Kings IPL team website homepage
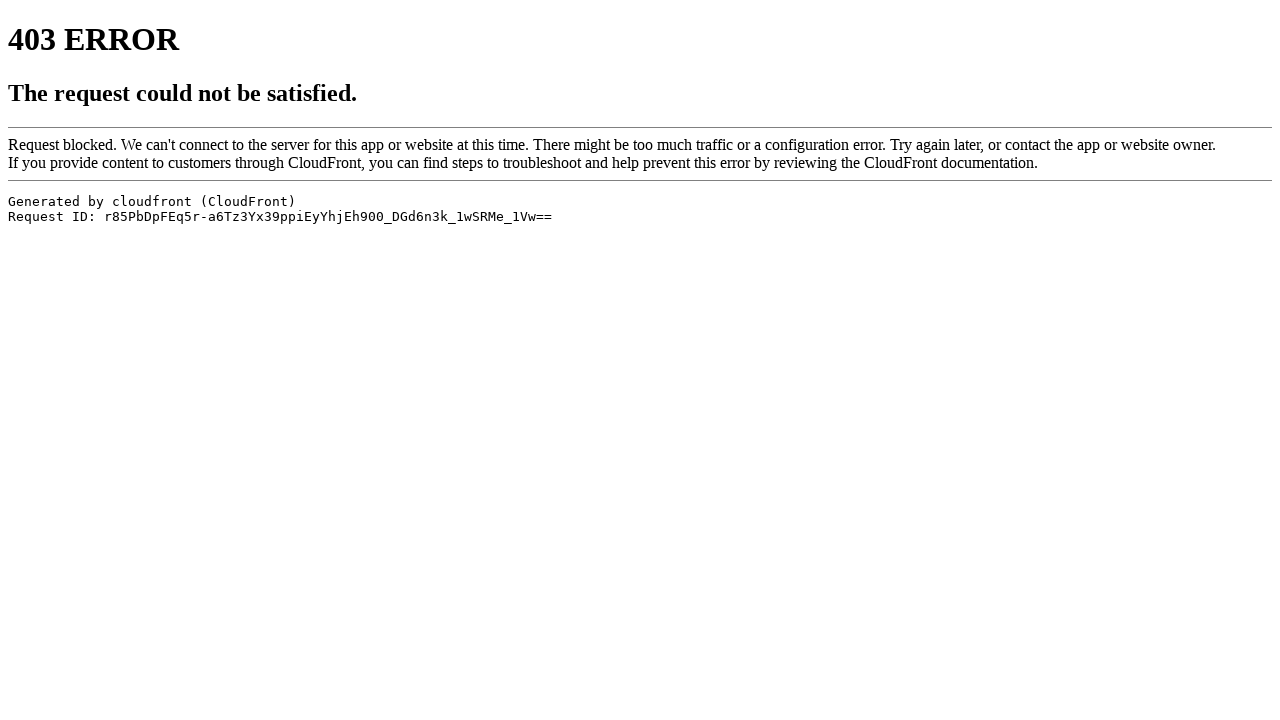

Page loaded completely - DOM content ready
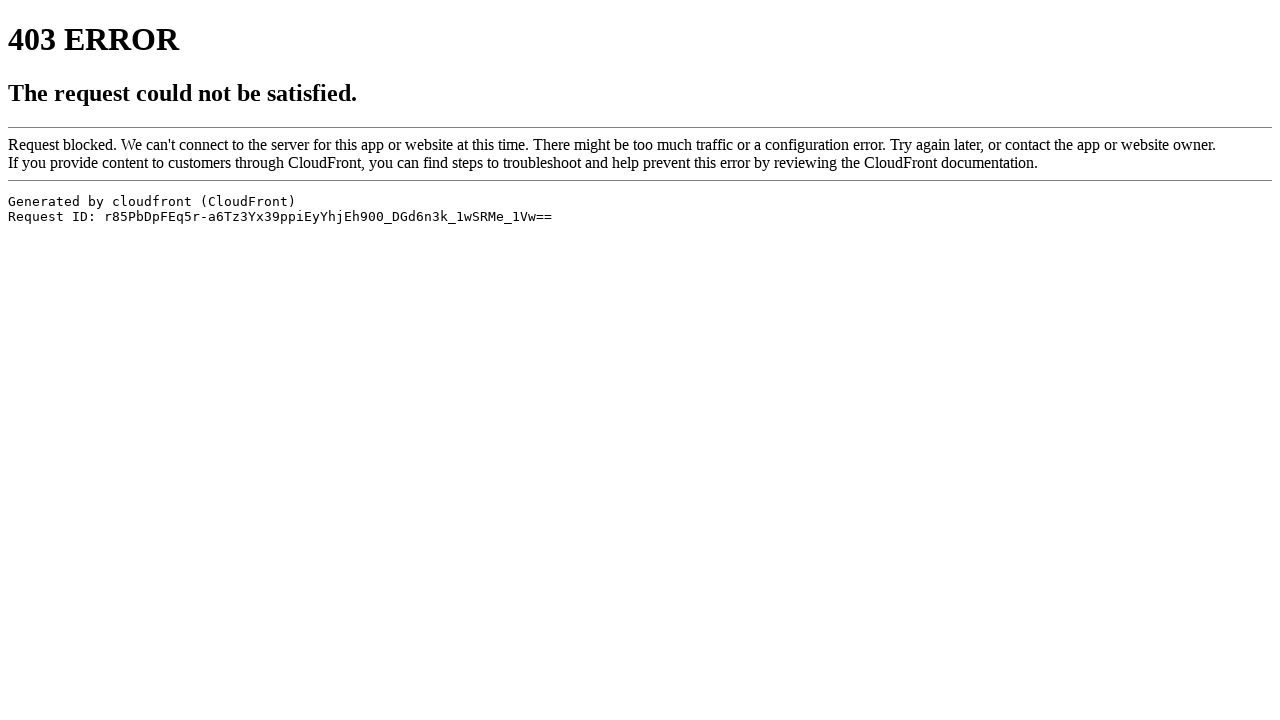

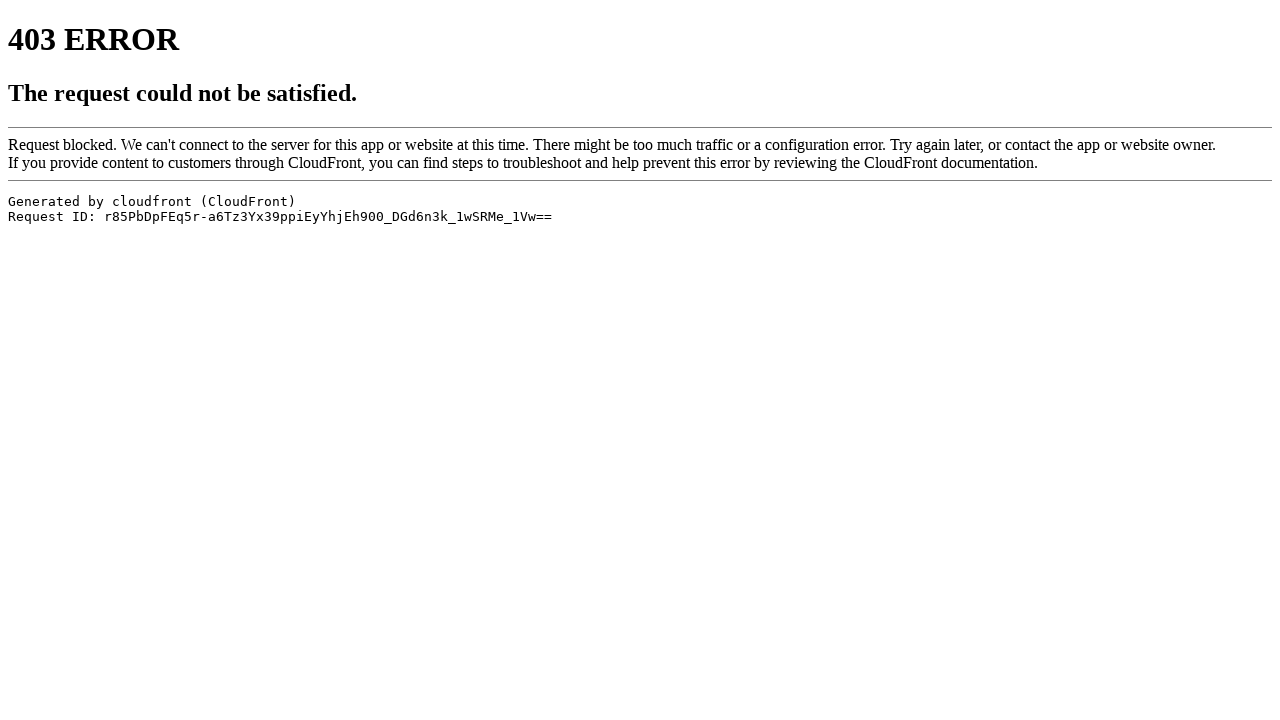